Adds the first product to cart using element aliasing

Starting URL: https://rahulshettyacademy.com/seleniumPractise/#/

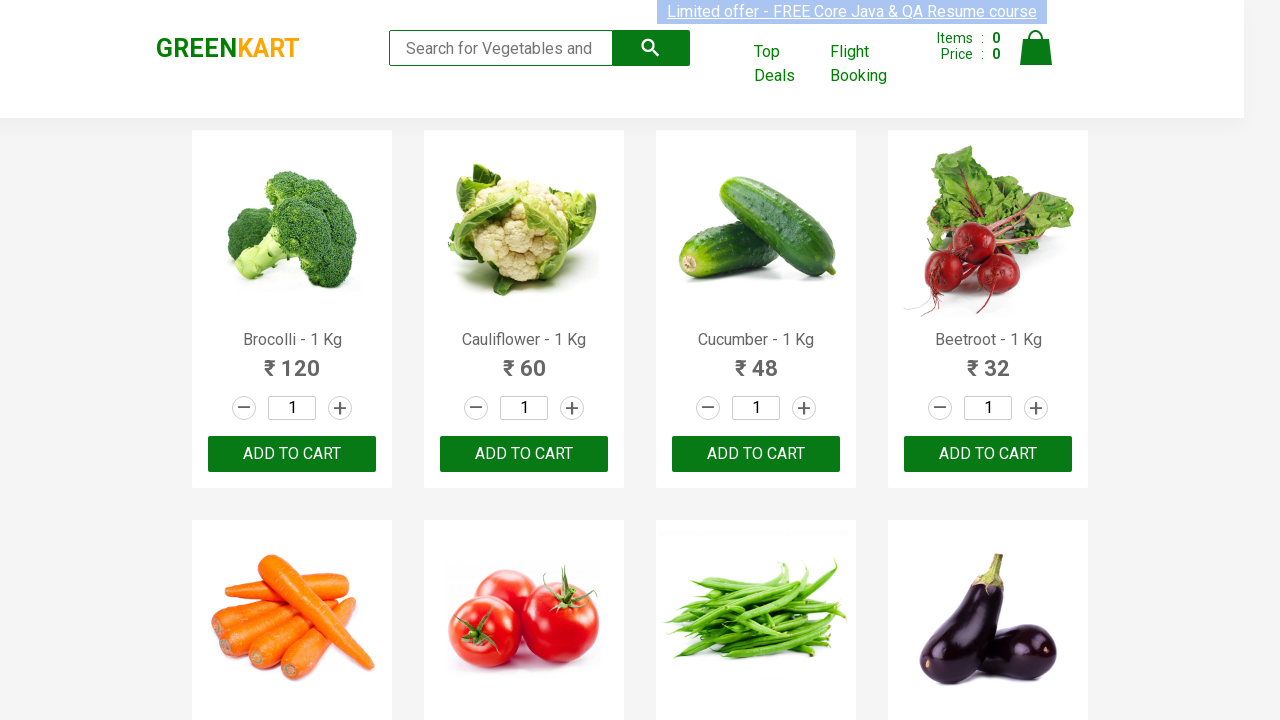

Clicked ADD TO CART button for first product using element aliasing at (292, 454) on .products .product >> nth=0 >> text=ADD TO CART
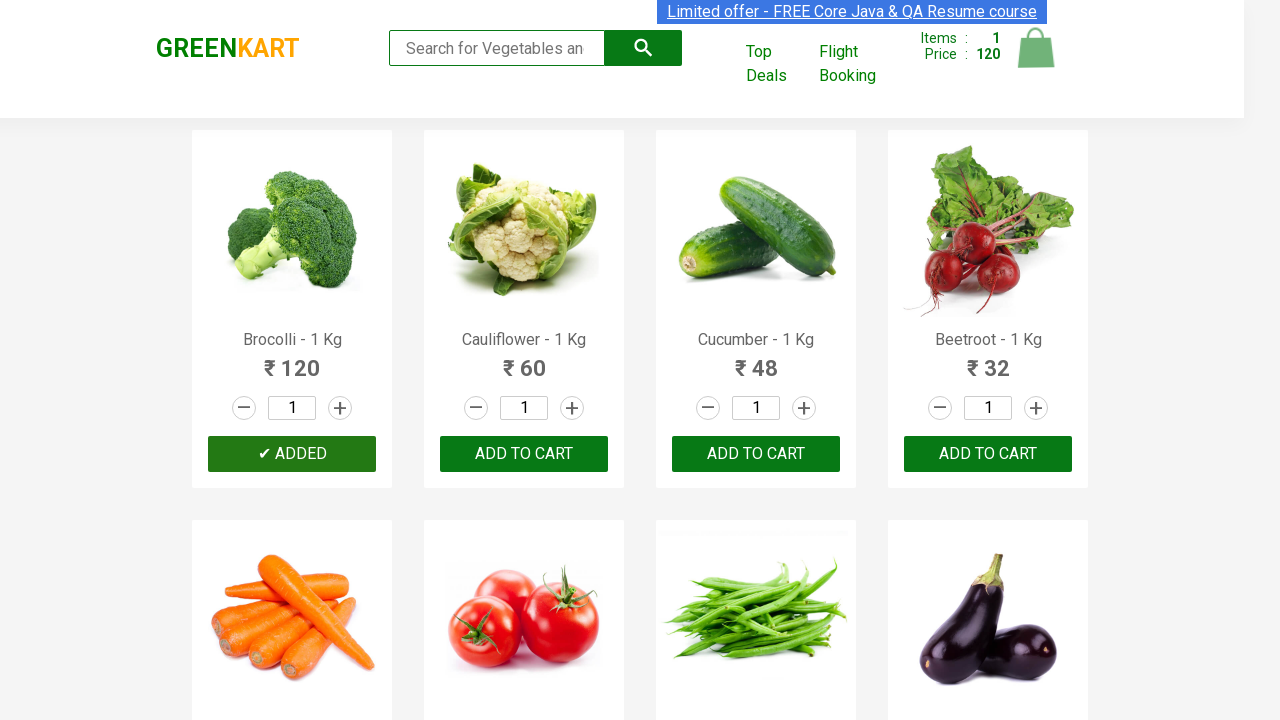

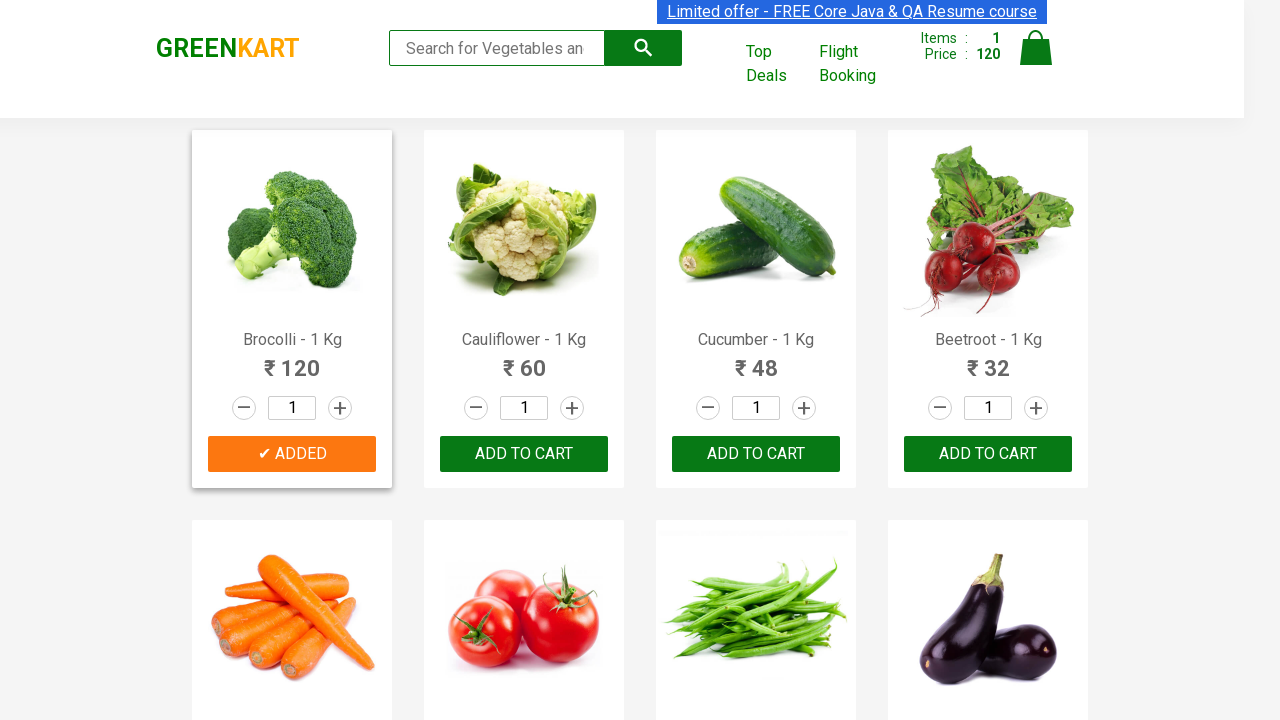